Tests that todo data persists after page reload

Starting URL: https://demo.playwright.dev/todomvc

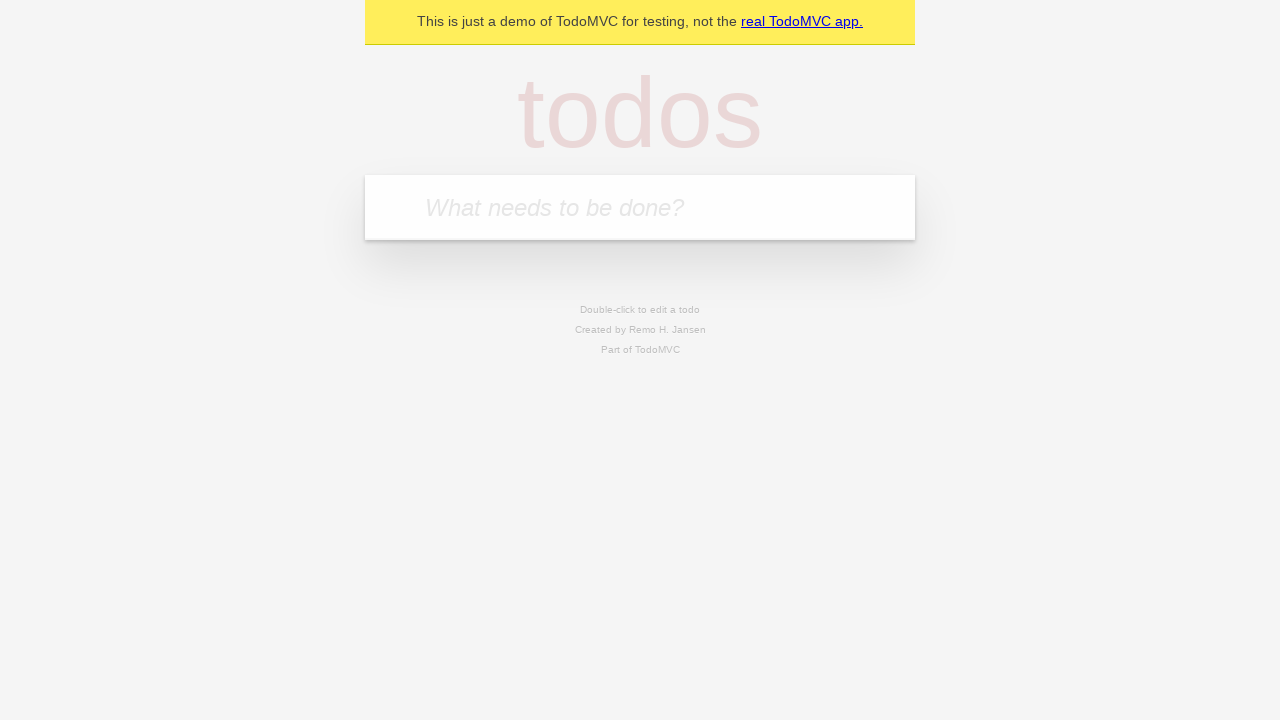

Filled first todo input with 'buy some cheese' on internal:attr=[placeholder="What needs to be done?"i]
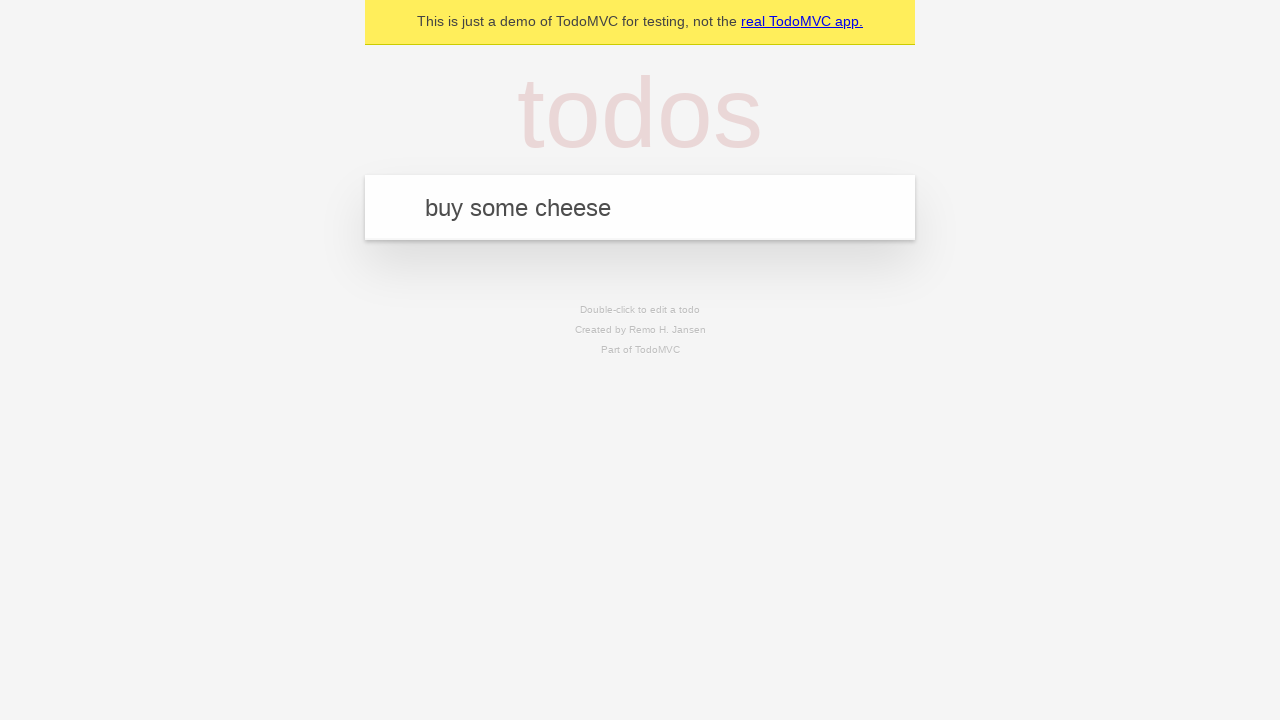

Pressed Enter to add first todo on internal:attr=[placeholder="What needs to be done?"i]
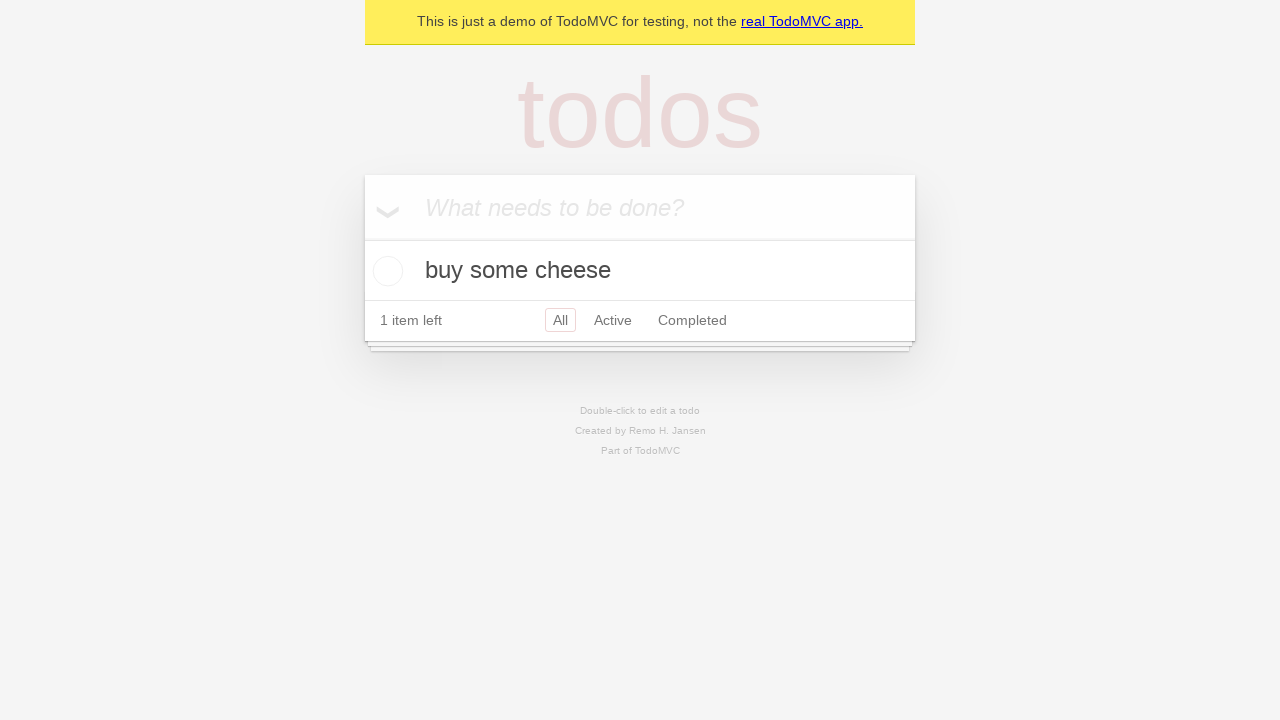

Filled second todo input with 'feed the cat' on internal:attr=[placeholder="What needs to be done?"i]
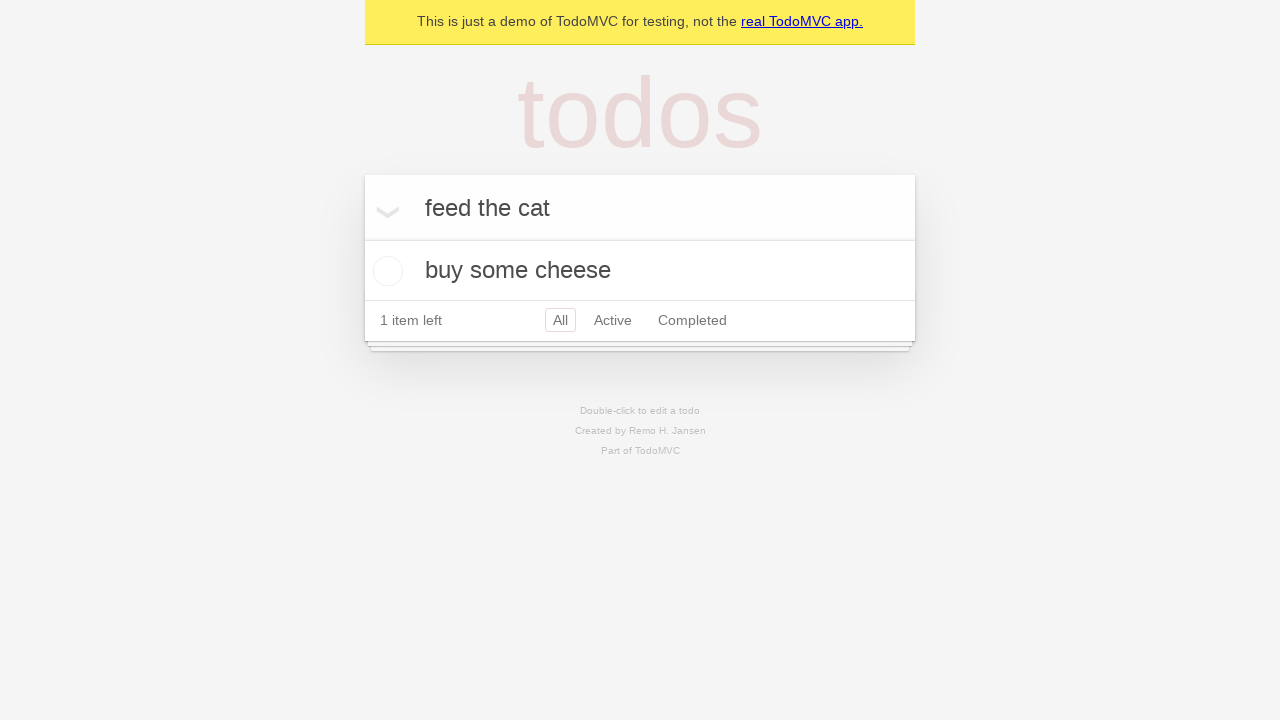

Pressed Enter to add second todo on internal:attr=[placeholder="What needs to be done?"i]
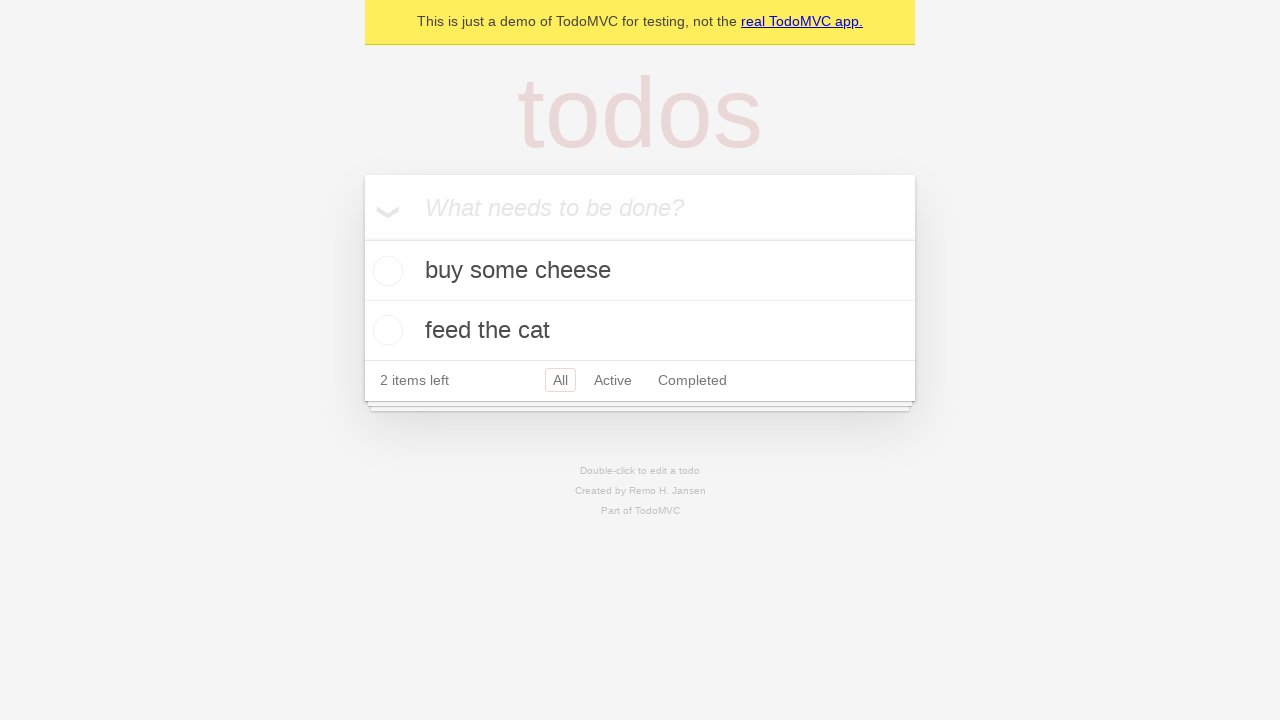

Located all todo items on the page
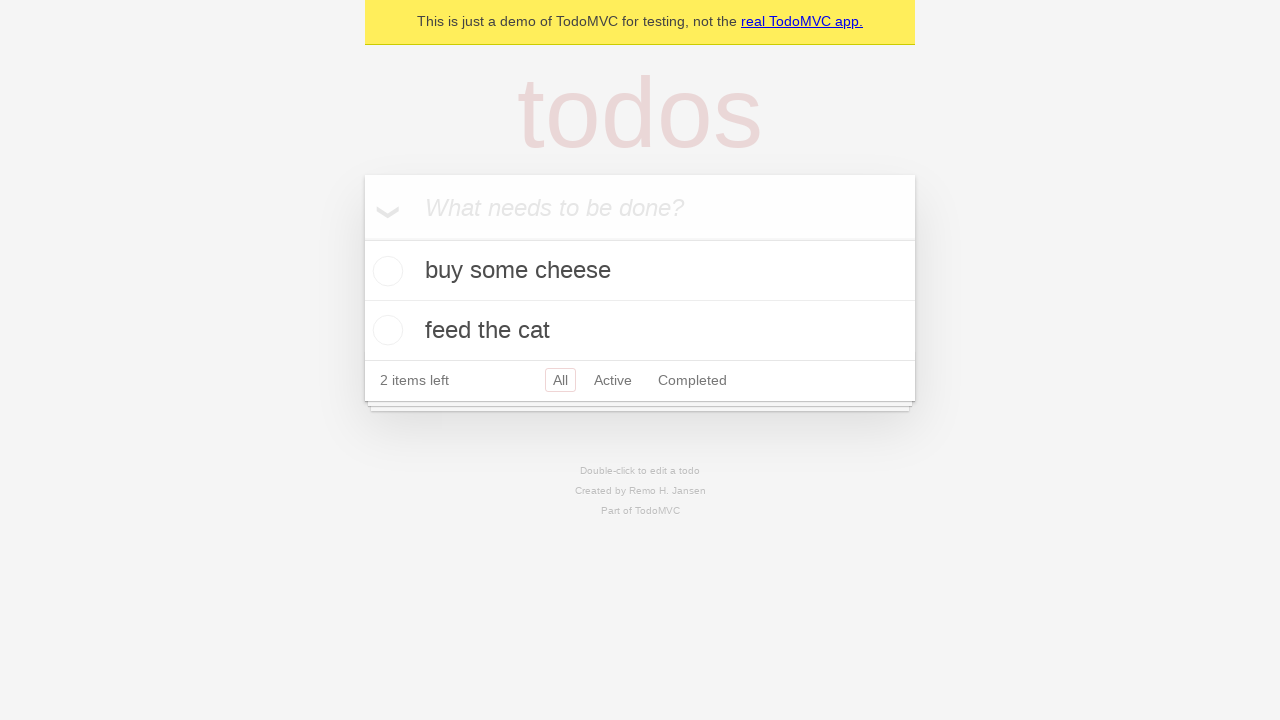

Located checkbox for first todo item
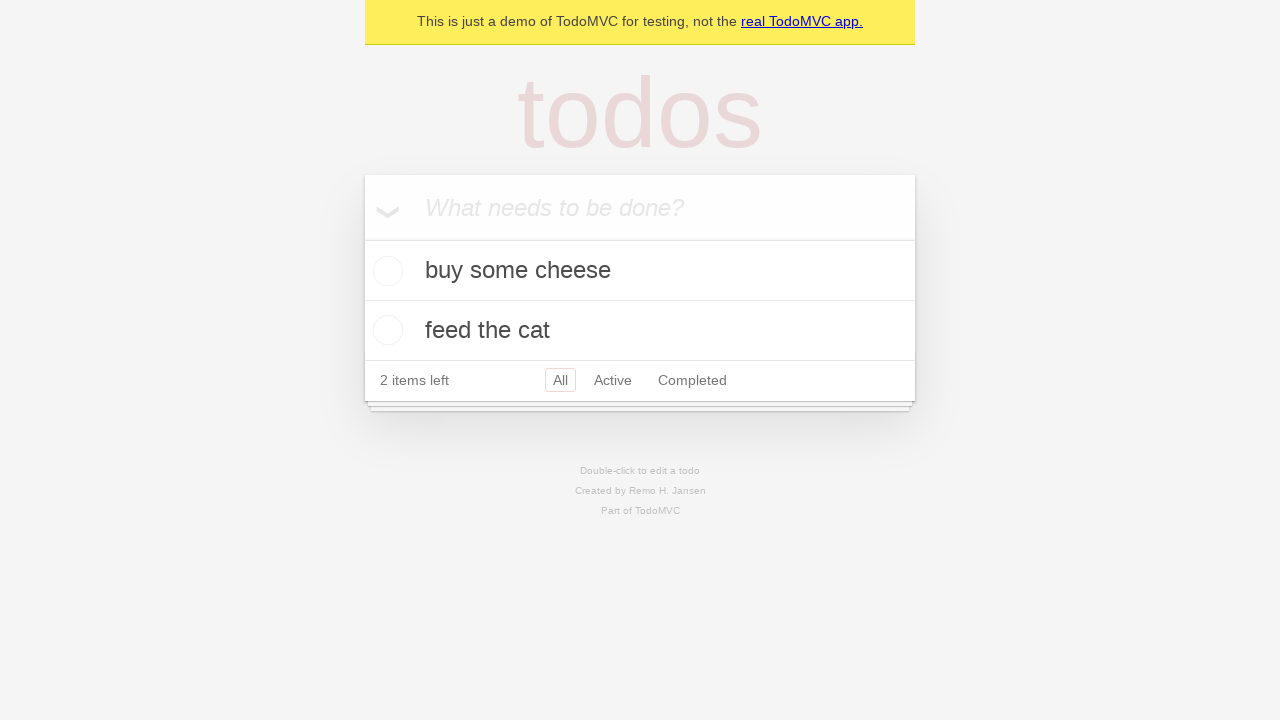

Checked the first todo item at (385, 271) on internal:testid=[data-testid="todo-item"s] >> nth=0 >> internal:role=checkbox
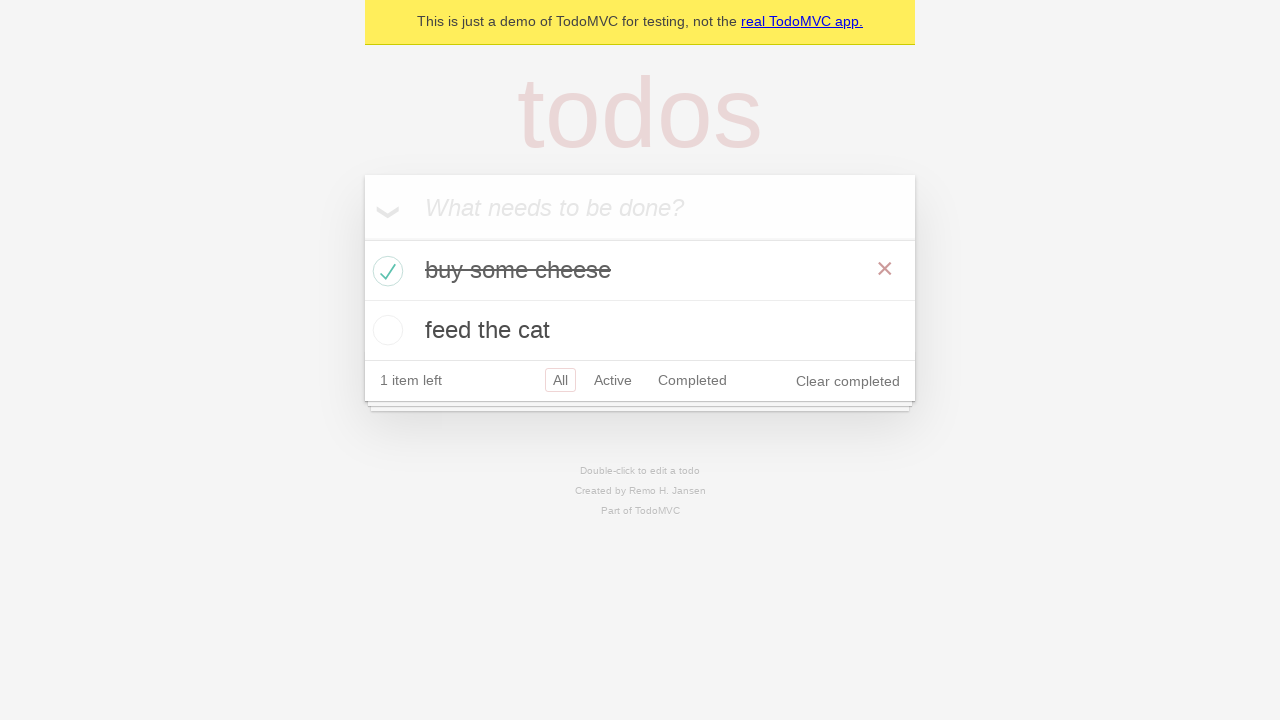

Reloaded the page
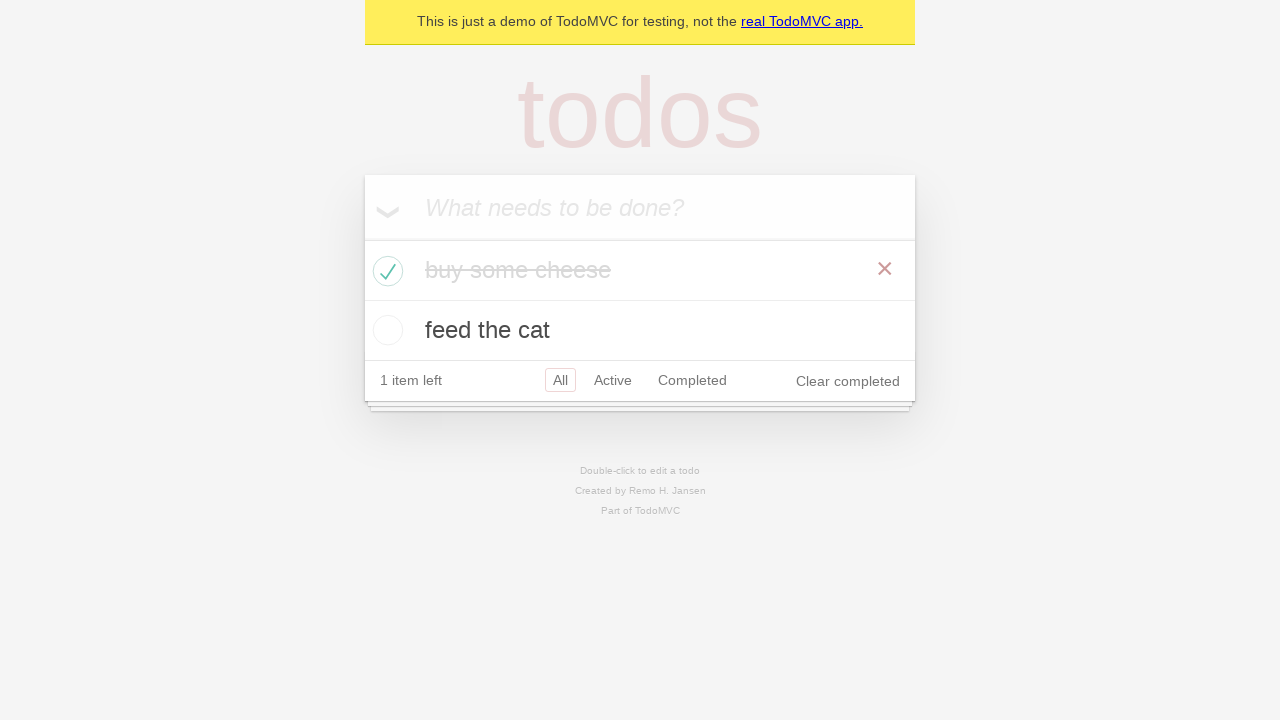

Waited for todo items to load after page reload
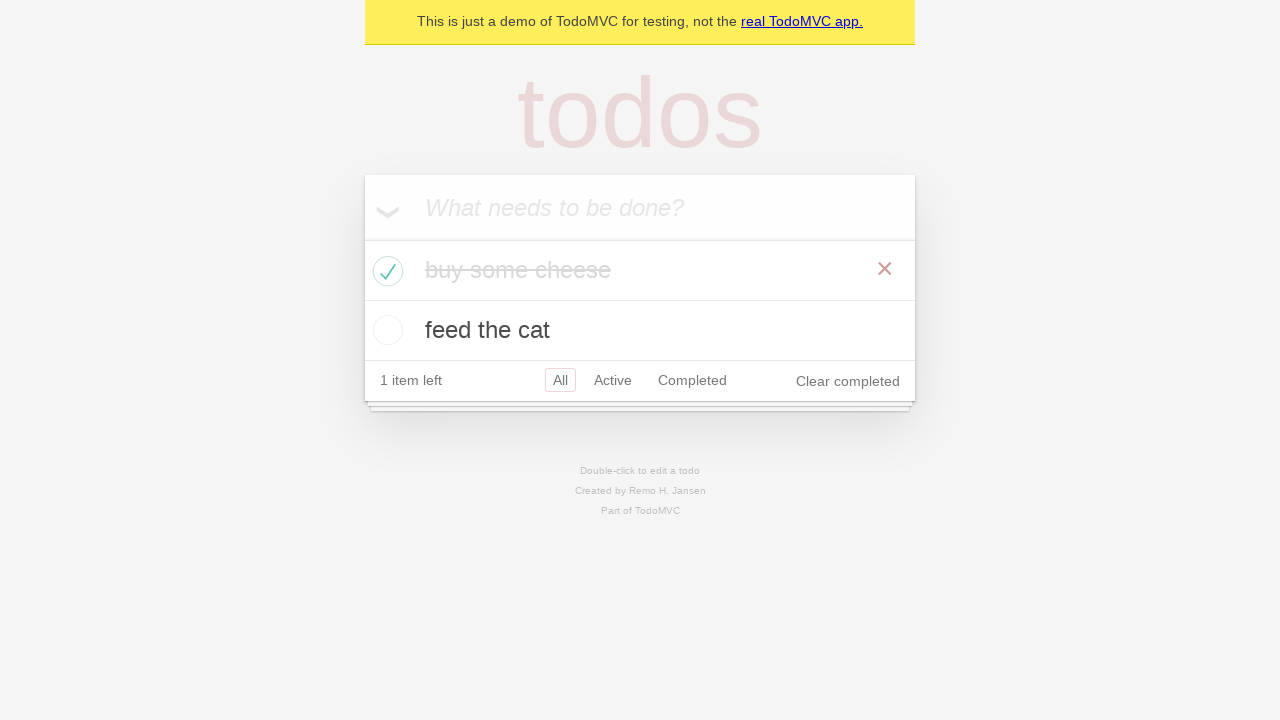

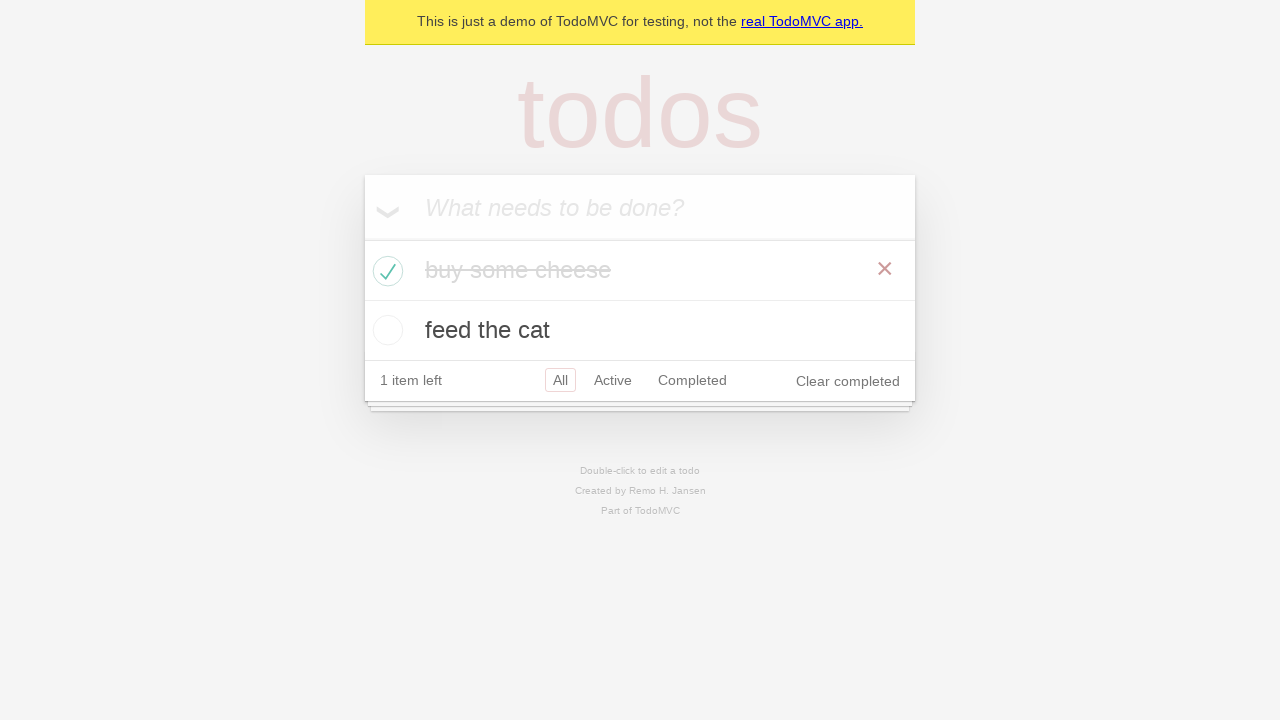